Tests iframe handling by navigating to Oracle Java documentation, locating the "All Packages" iframe, and clicking on the "java.awt" package link within it.

Starting URL: https://docs.oracle.com/javase/8/docs/api/

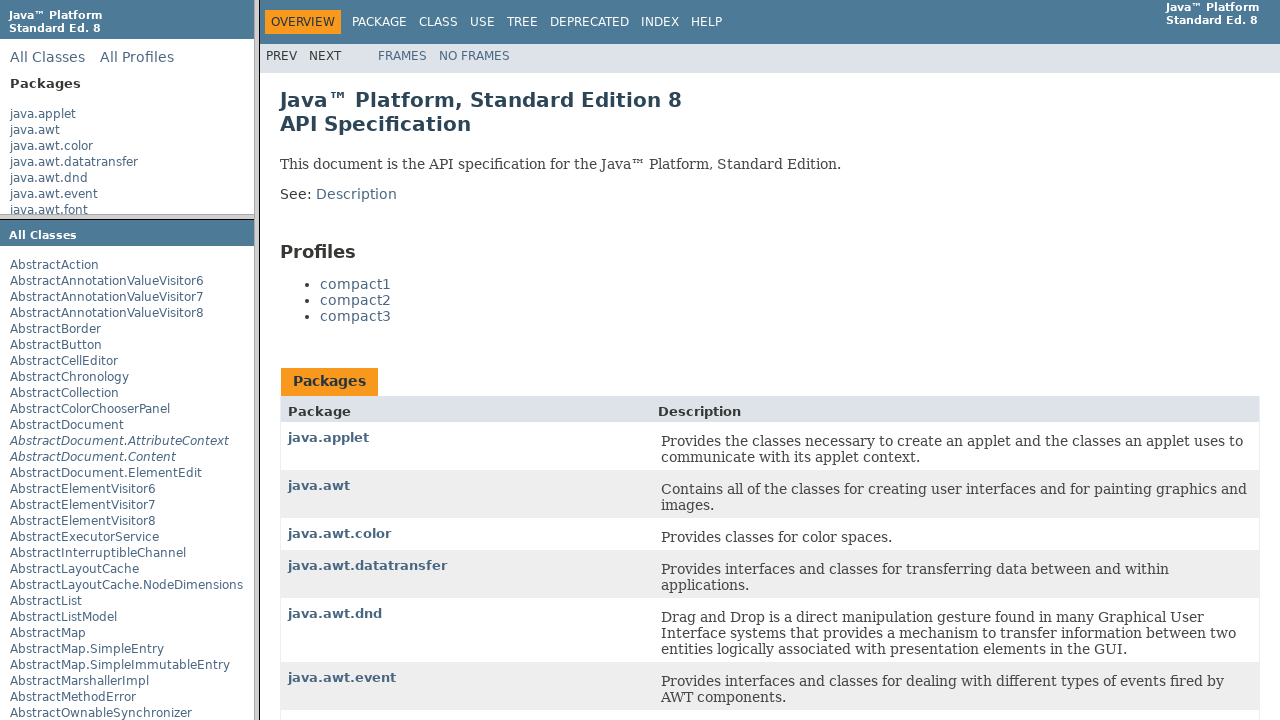

Located the 'All Packages' iframe
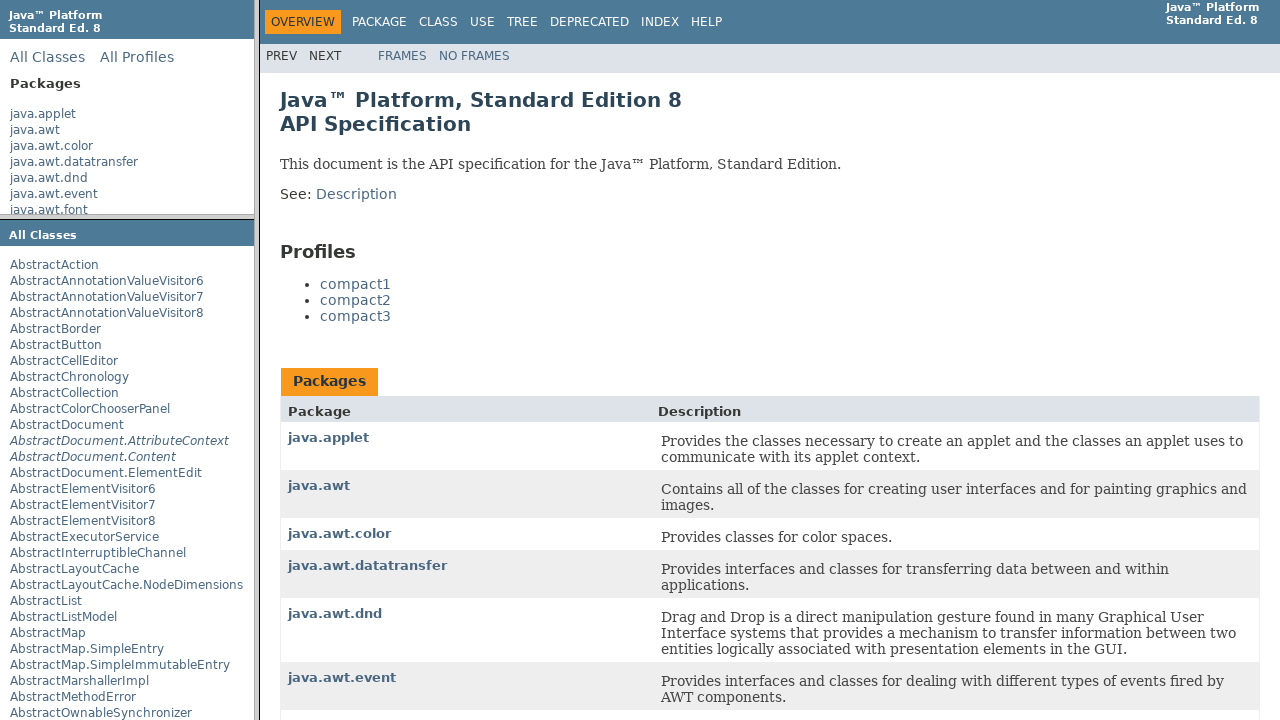

Clicked on the 'java.awt' package link within the iframe at (35, 130) on xpath=//frame[@title='All Packages'] >> internal:control=enter-frame >> xpath=//
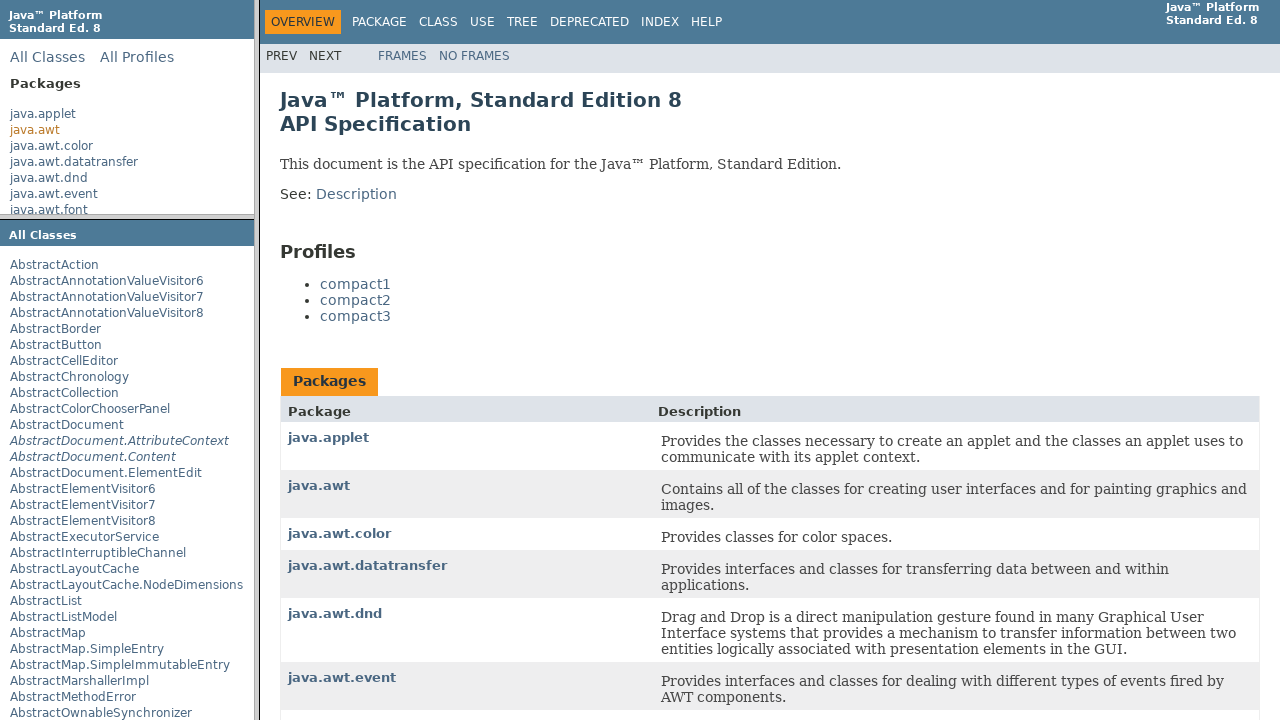

Waited 2 seconds for the page to process the click
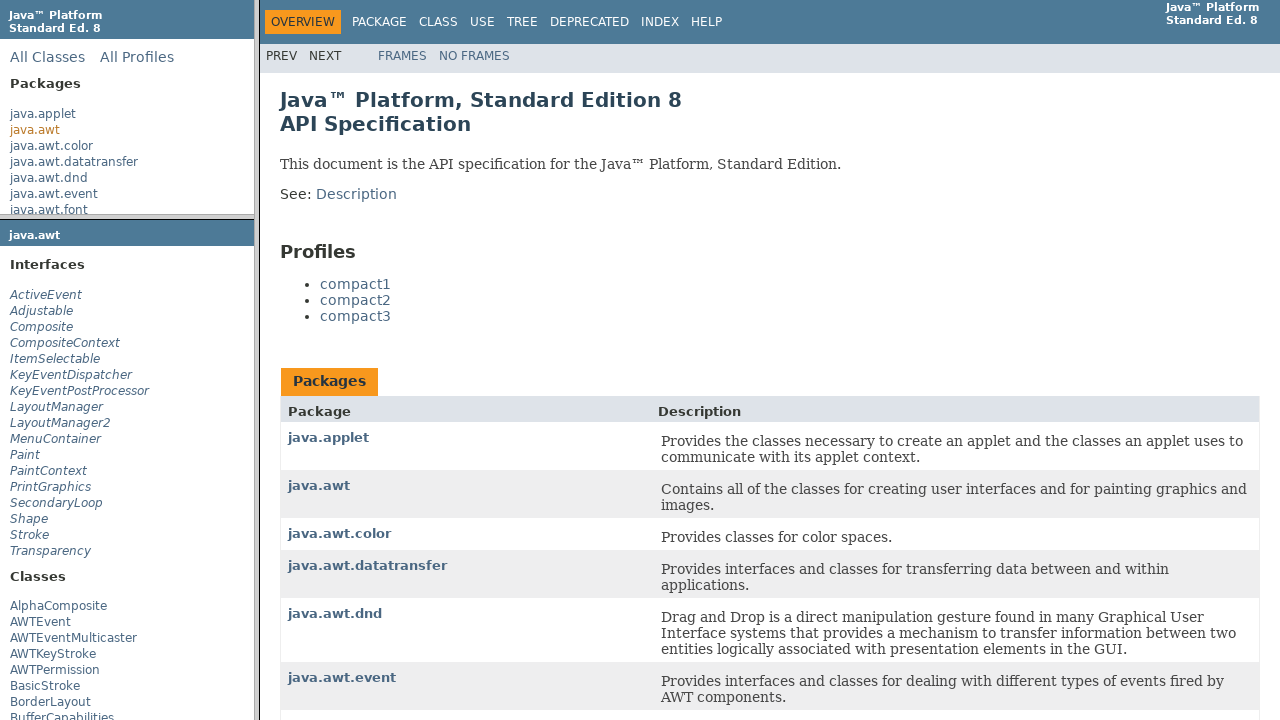

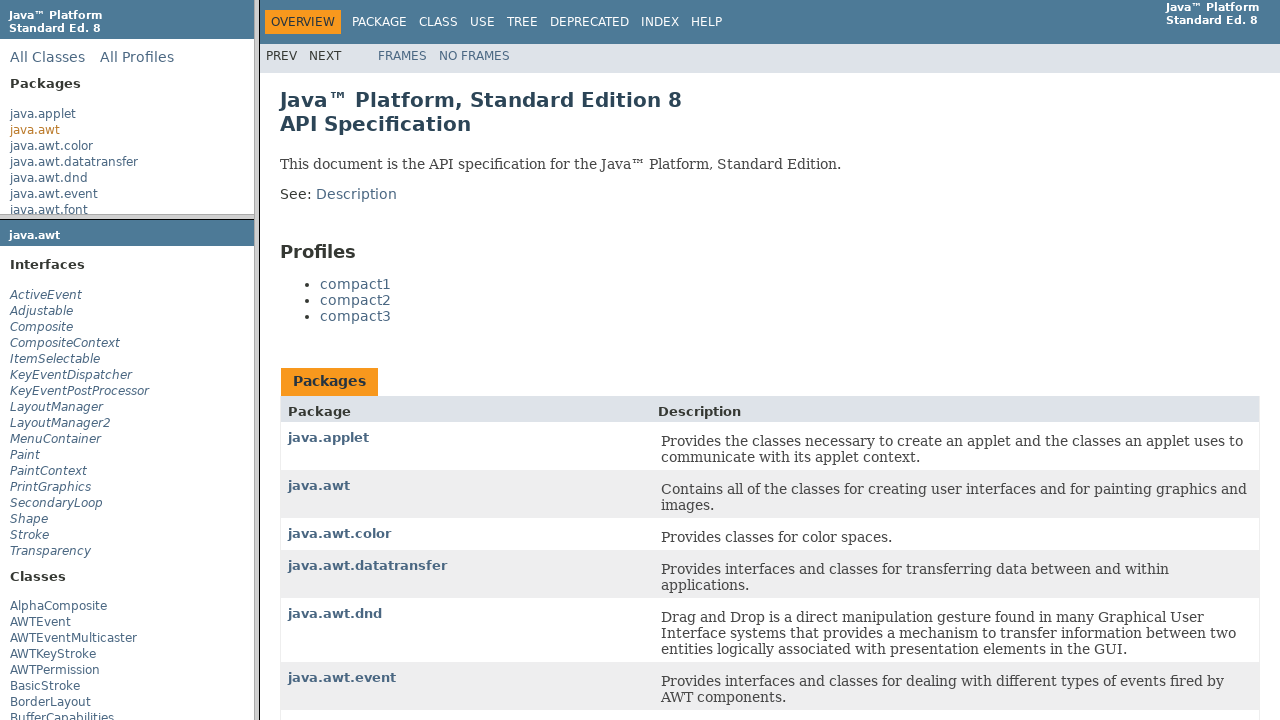